Submits an answer to a Stepik lesson by filling in a textarea with "get()" and clicking the submit button

Starting URL: https://stepik.org/lesson/25969/step/12

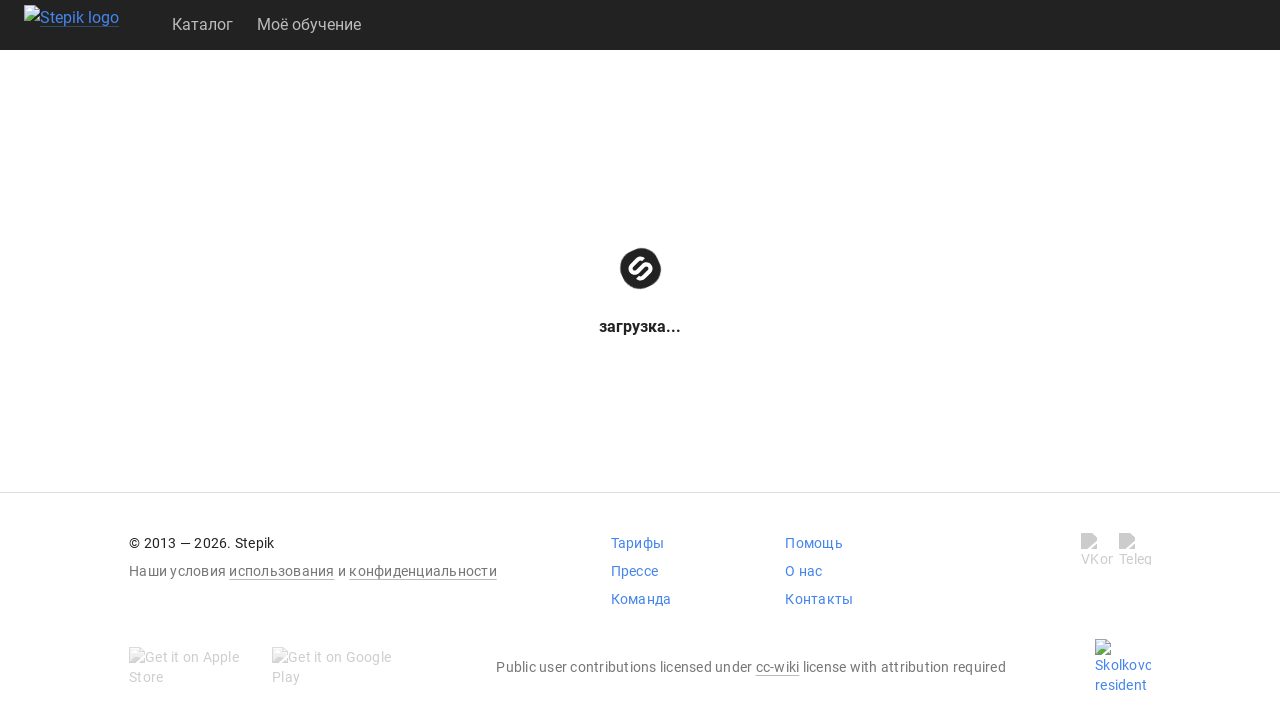

Waited for textarea to be available
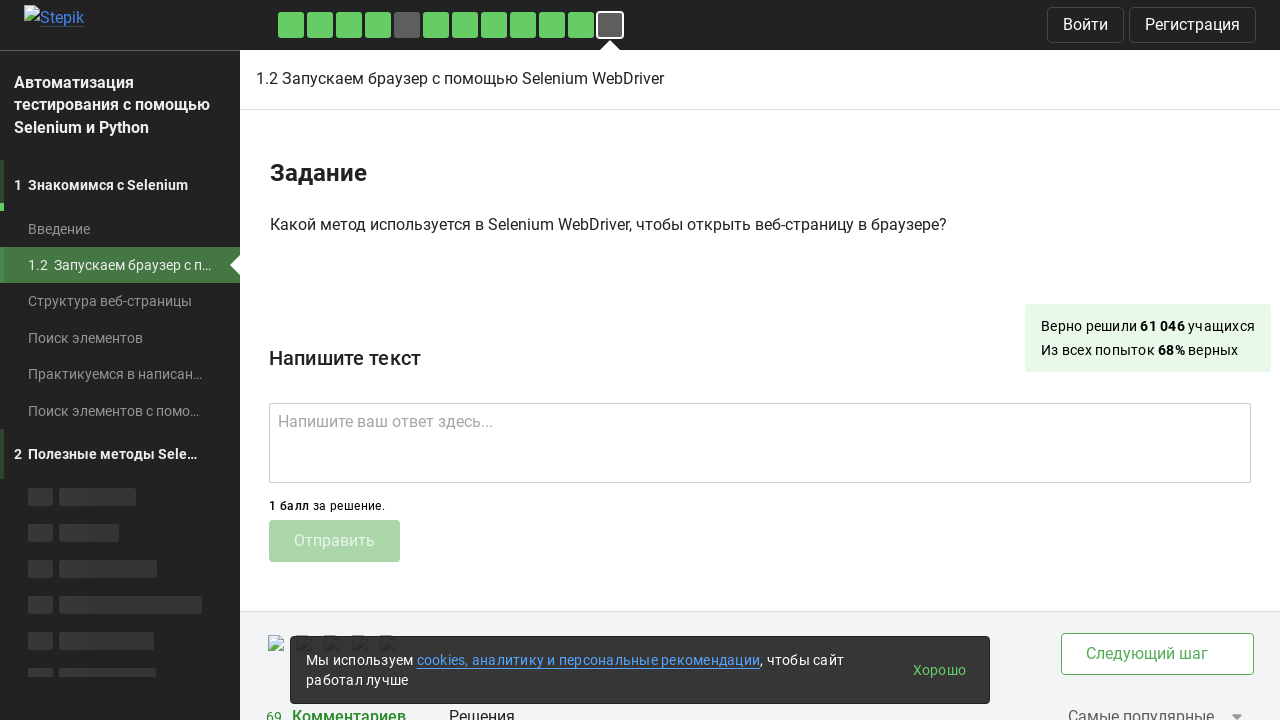

Filled textarea with 'get()' answer on .textarea
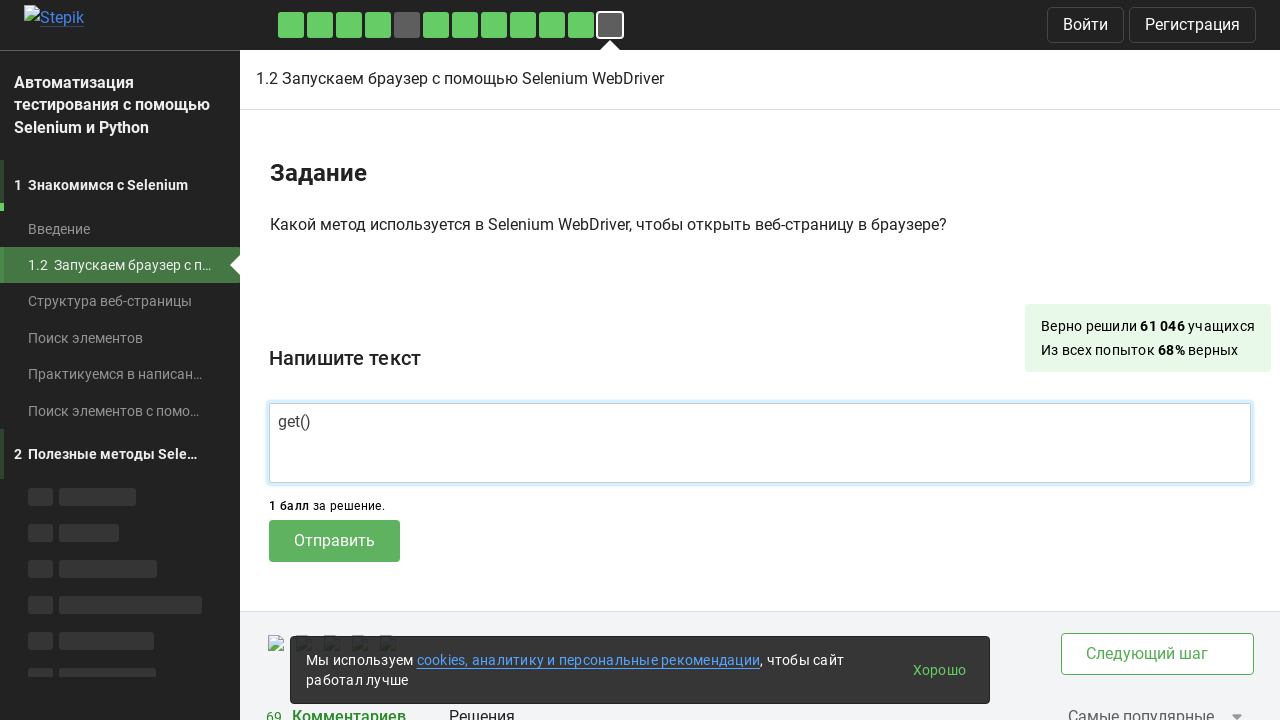

Clicked the submit button to submit answer at (334, 541) on .submit-submission
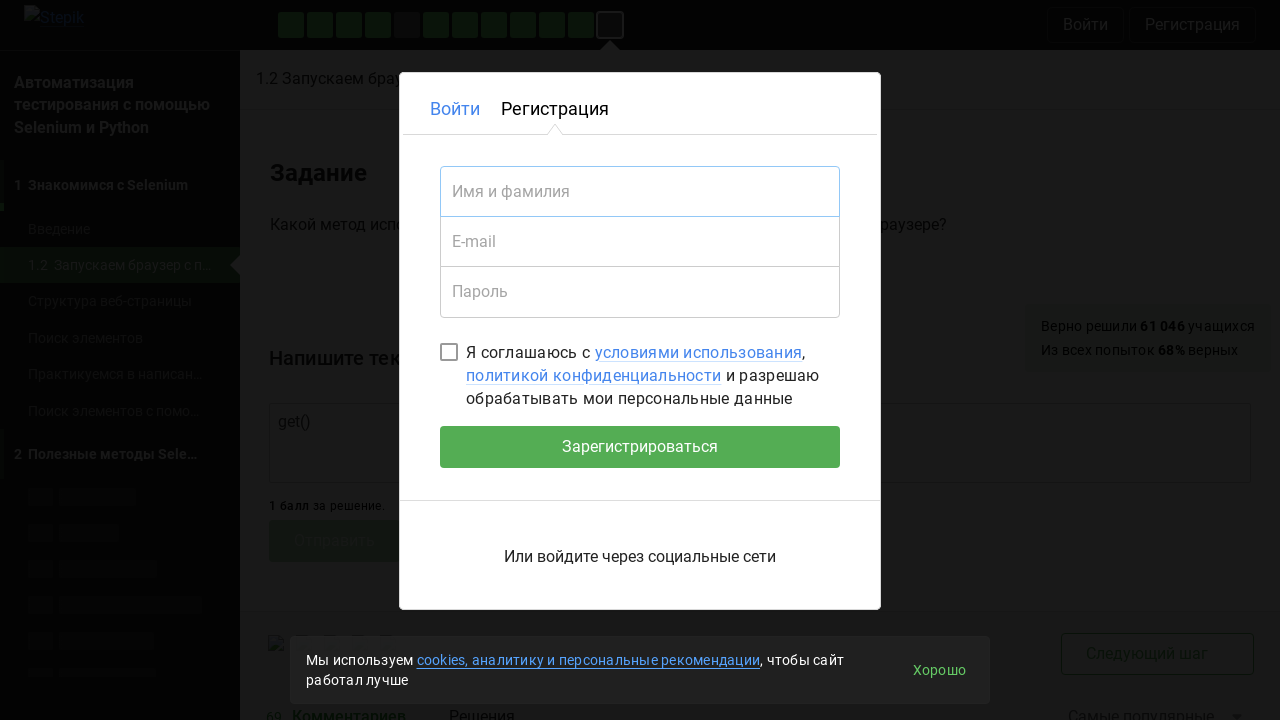

Waited 2 seconds for submission to complete
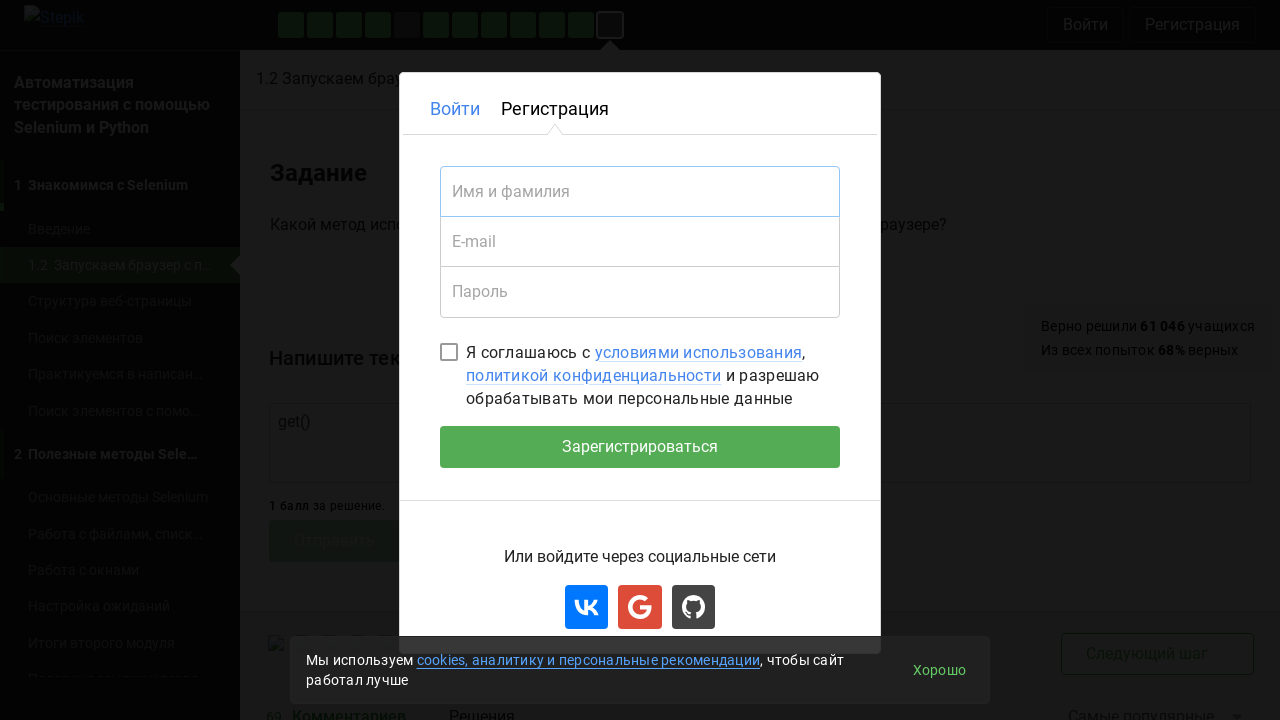

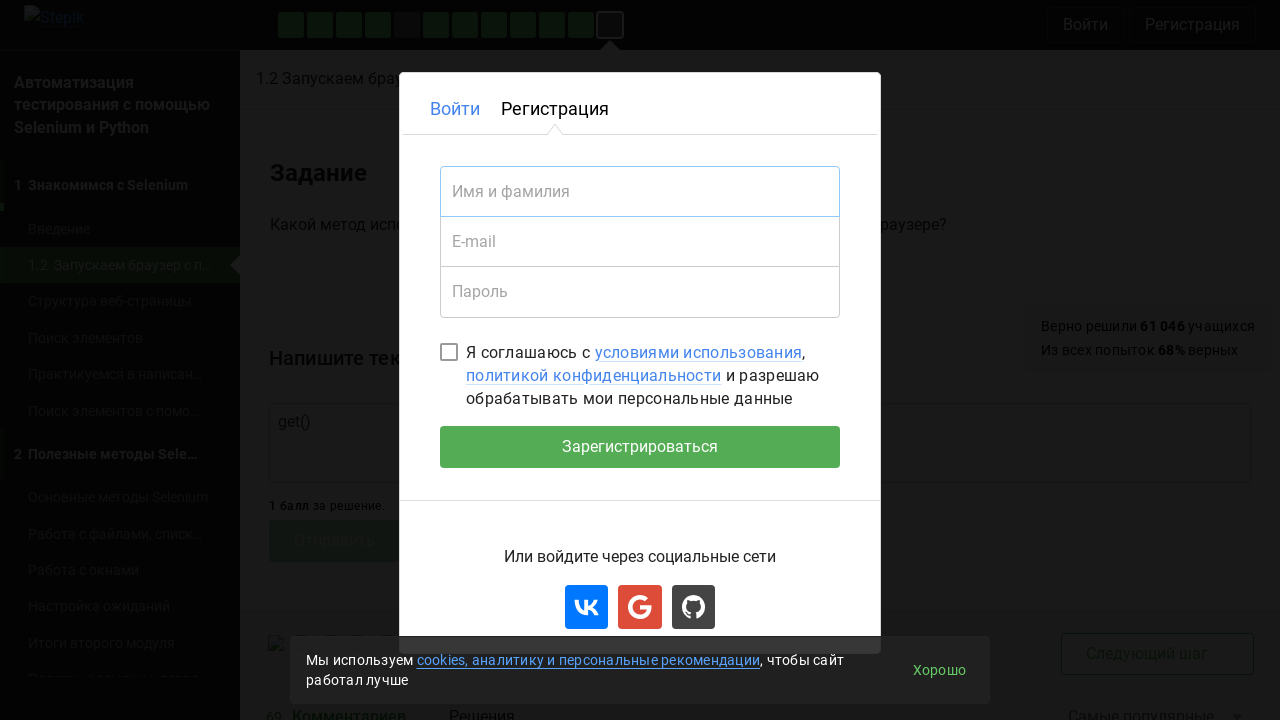